Tests marking all items as completed using the toggle-all checkbox

Starting URL: https://demo.playwright.dev/todomvc

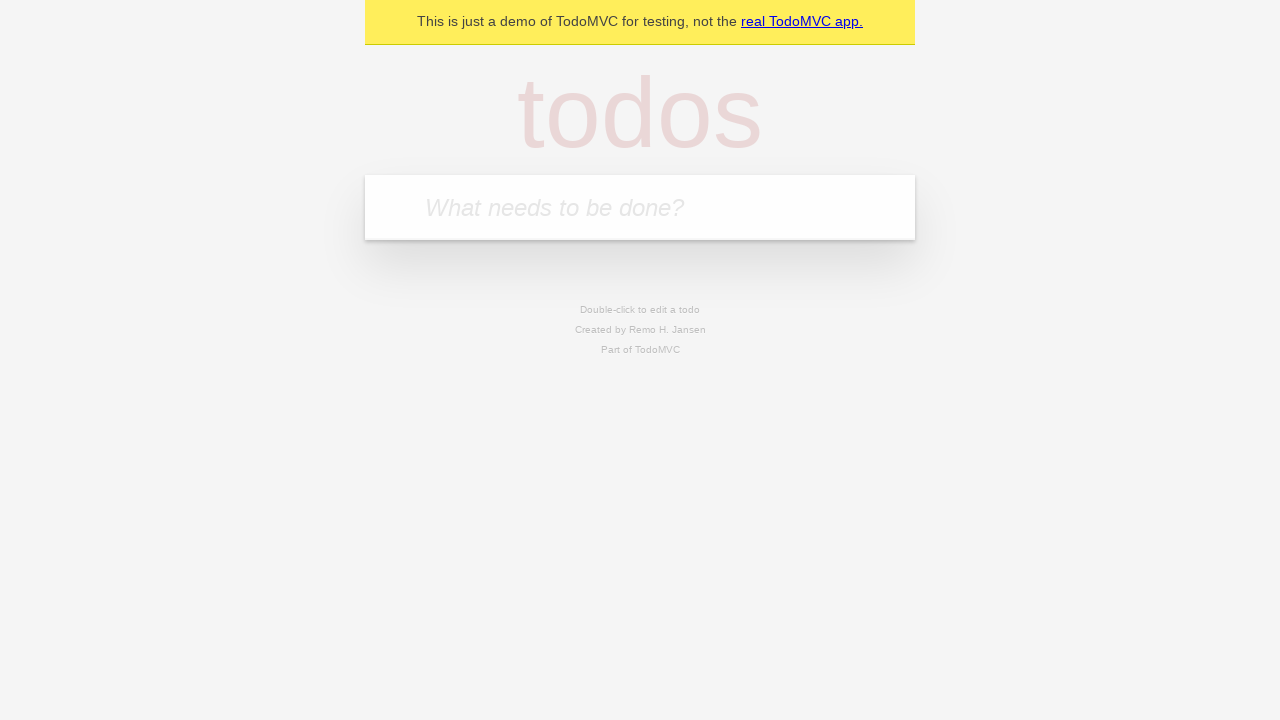

Filled first todo input with 'buy some cheese' on .new-todo
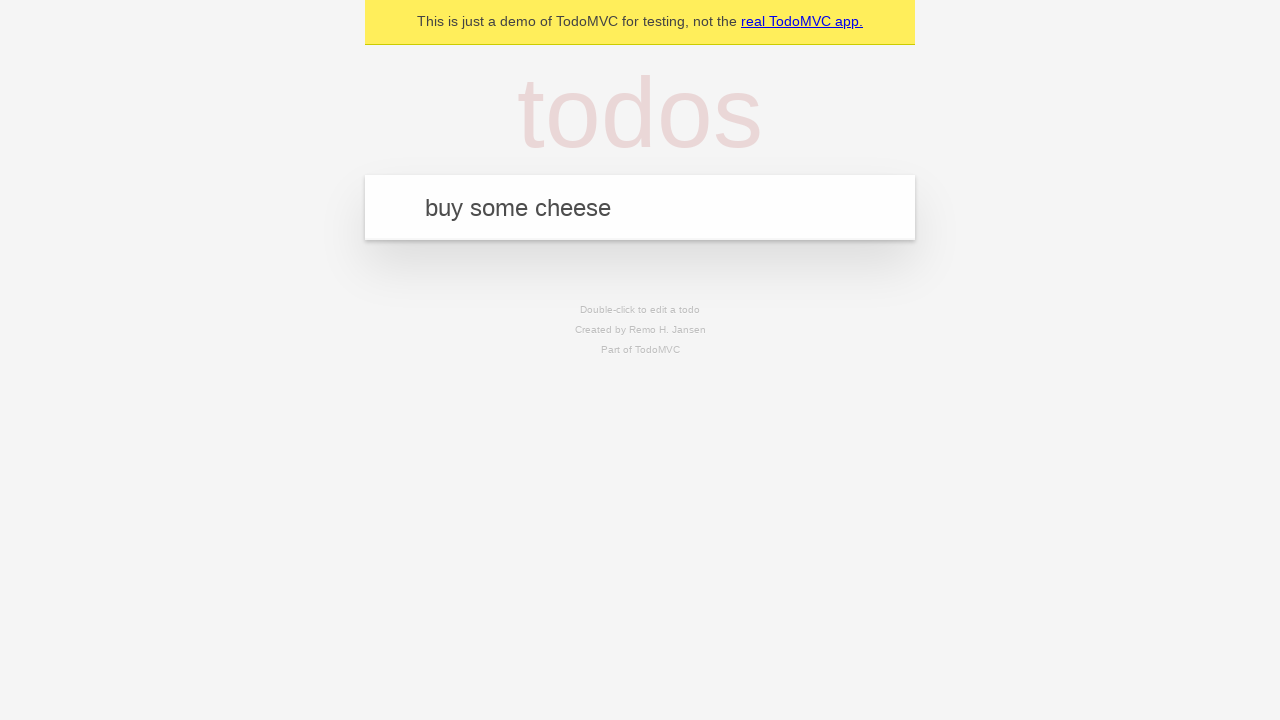

Pressed Enter to create first todo on .new-todo
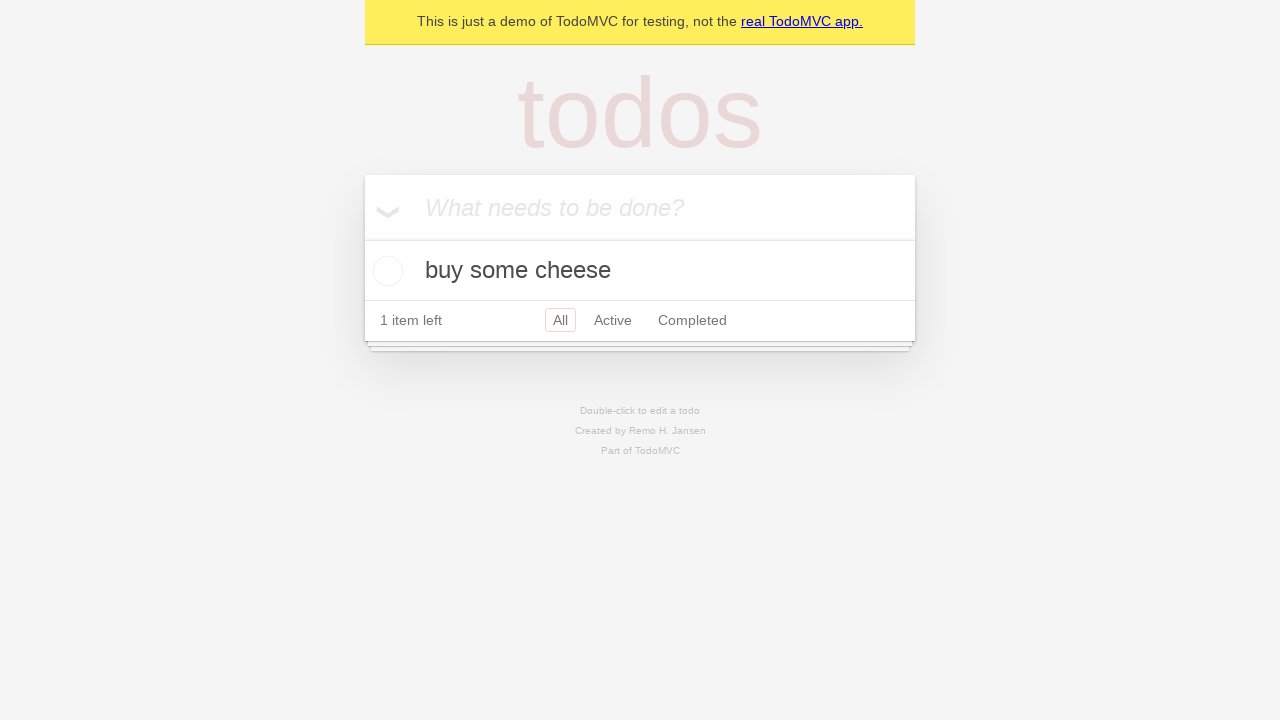

Filled second todo input with 'feed the cat' on .new-todo
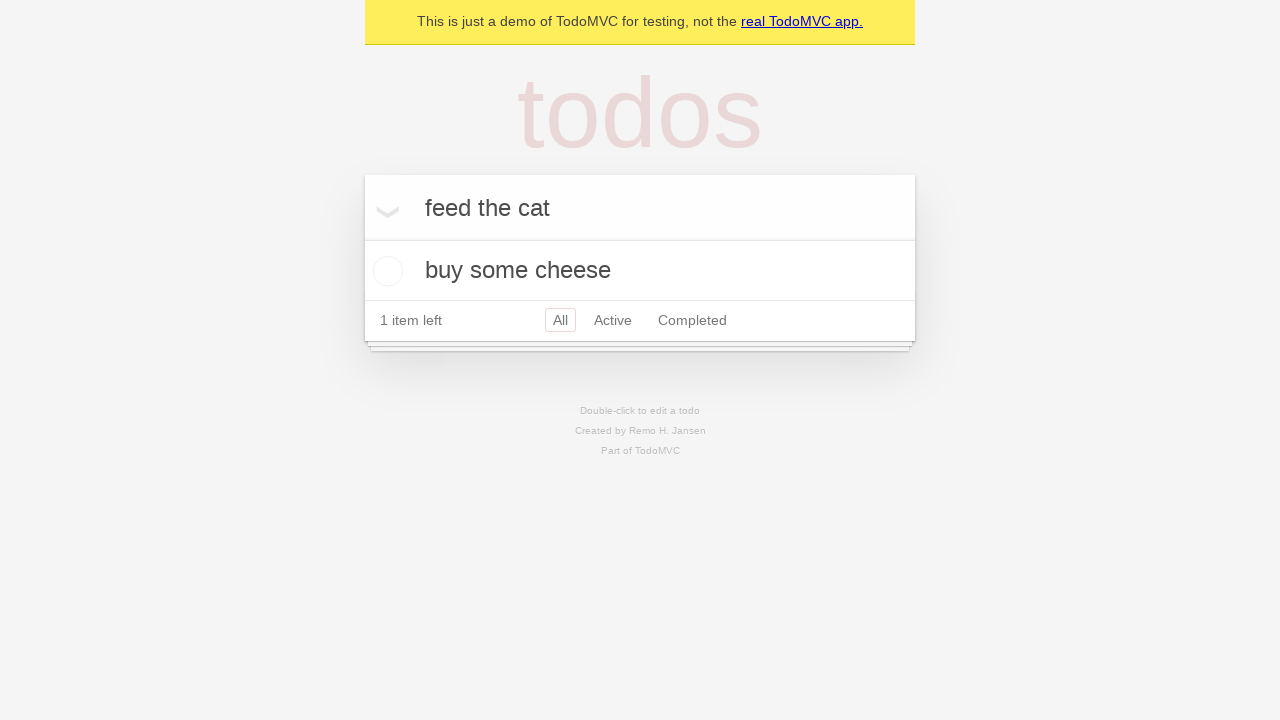

Pressed Enter to create second todo on .new-todo
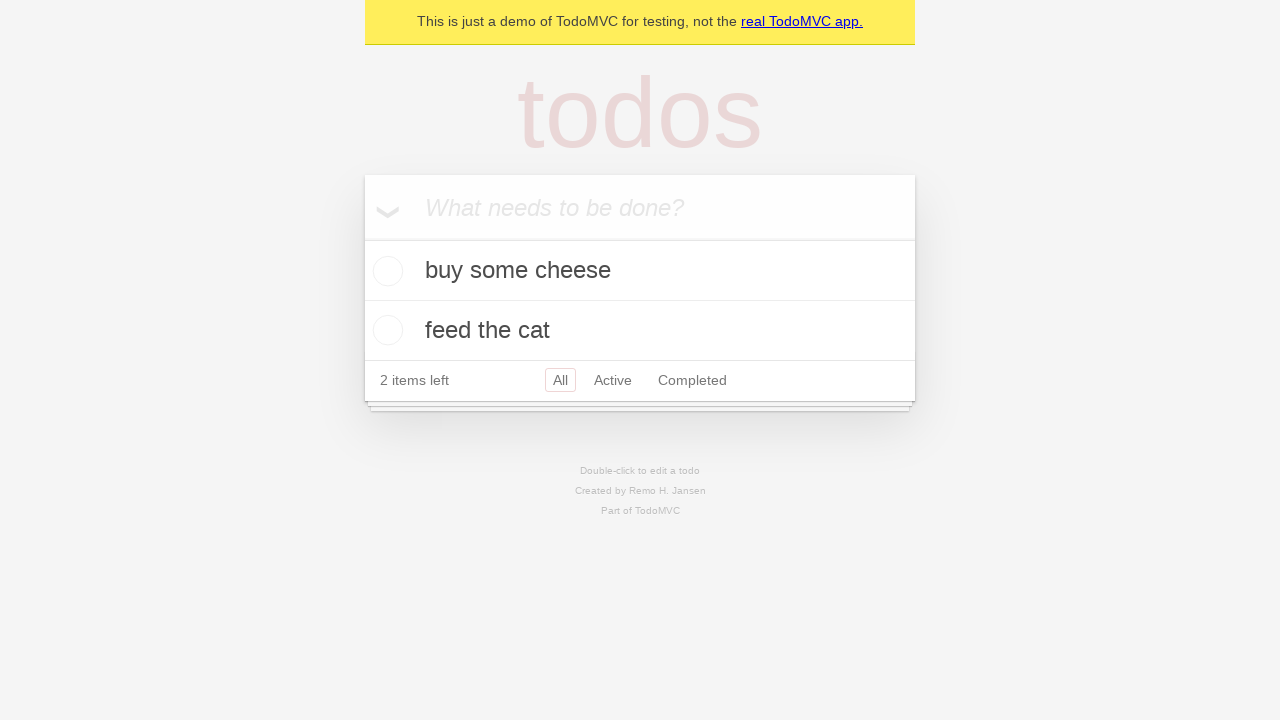

Filled third todo input with 'book a doctors appointment' on .new-todo
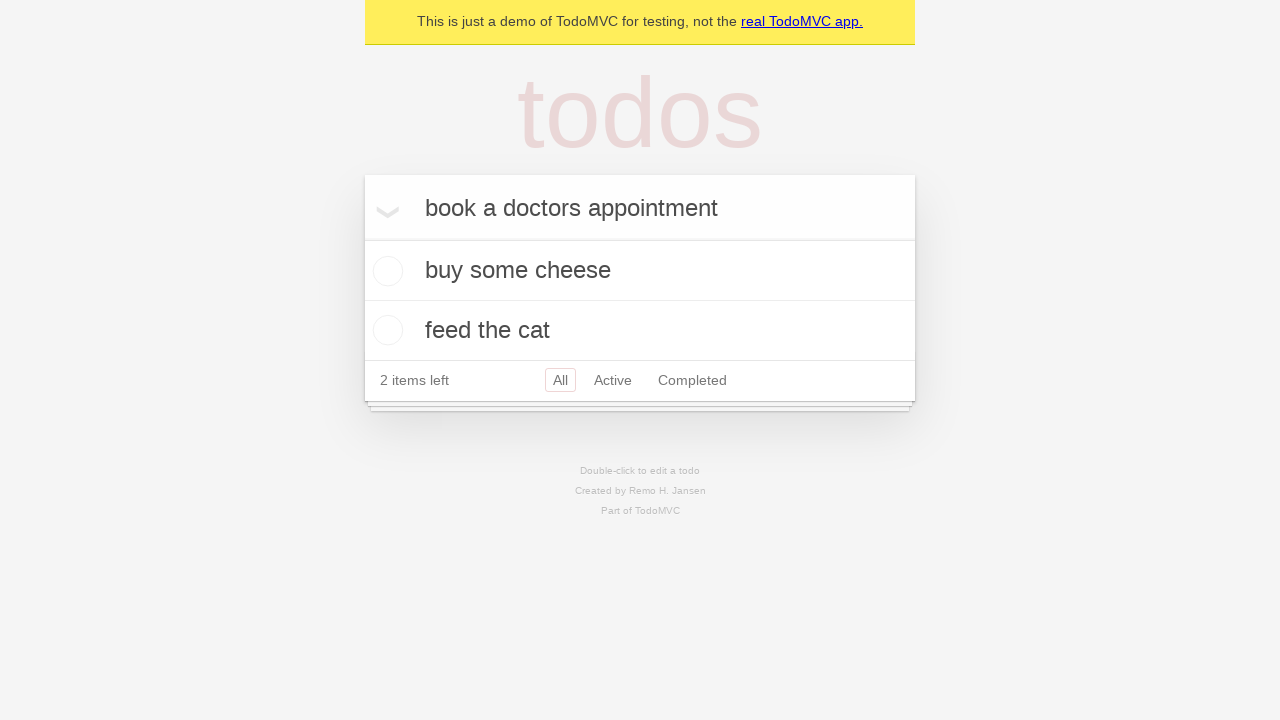

Pressed Enter to create third todo on .new-todo
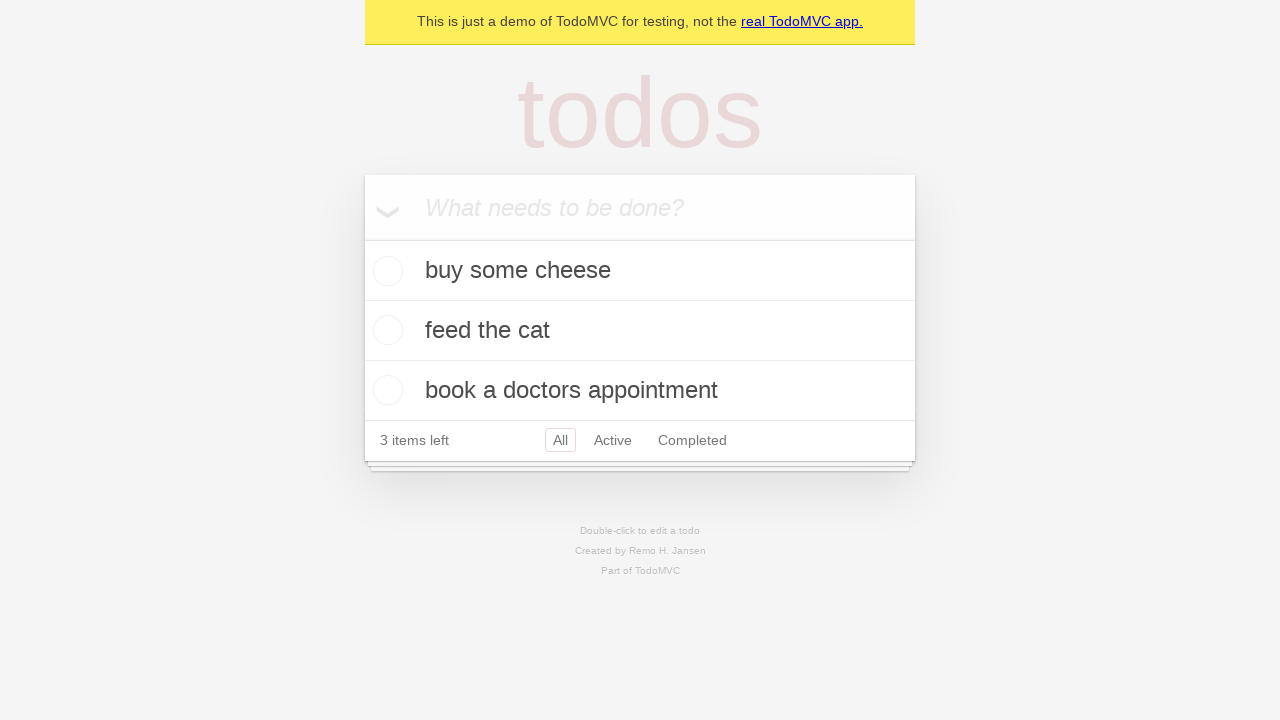

Waited for all three todos to load in the list
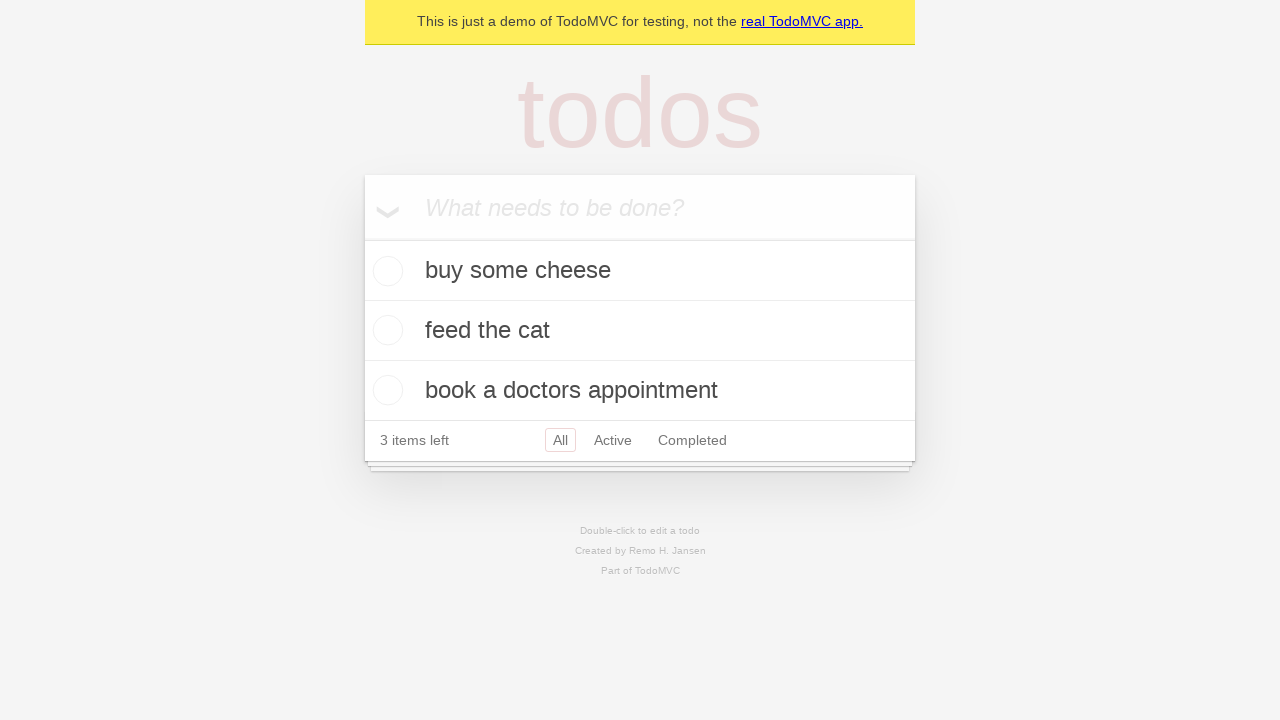

Clicked toggle-all checkbox to mark all items as completed at (362, 238) on .toggle-all
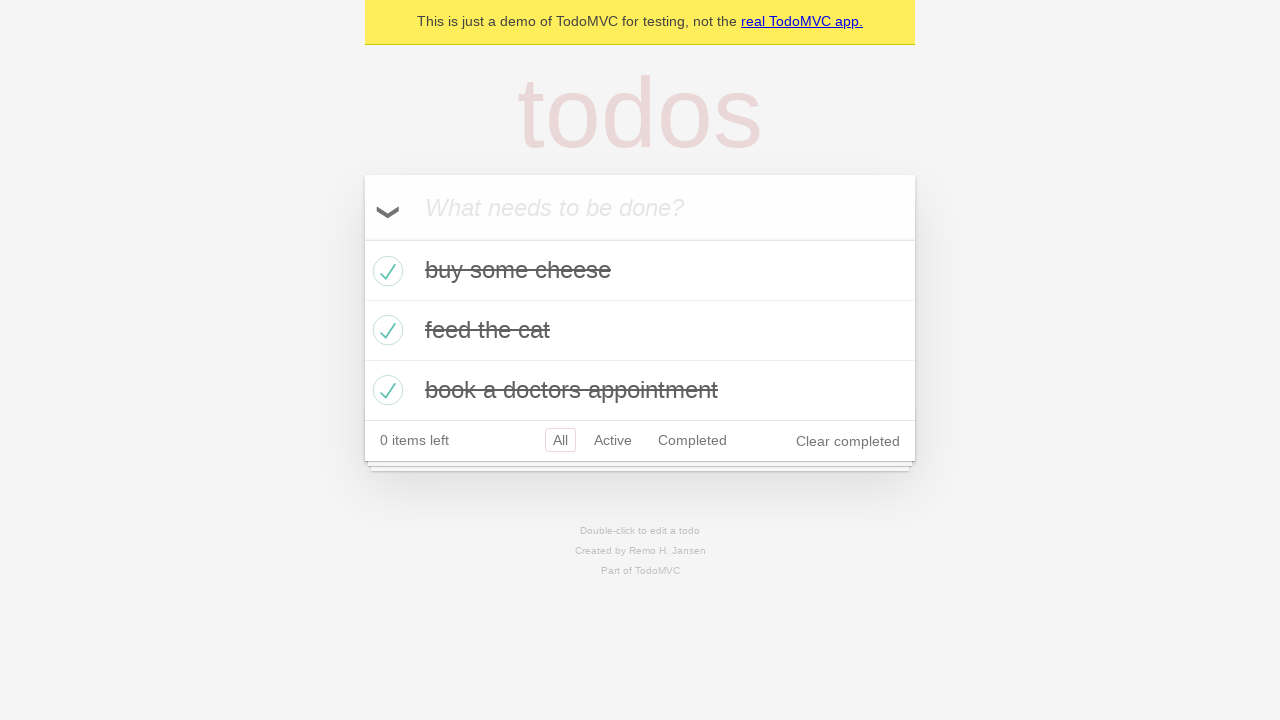

Waited for all todos to show completed state
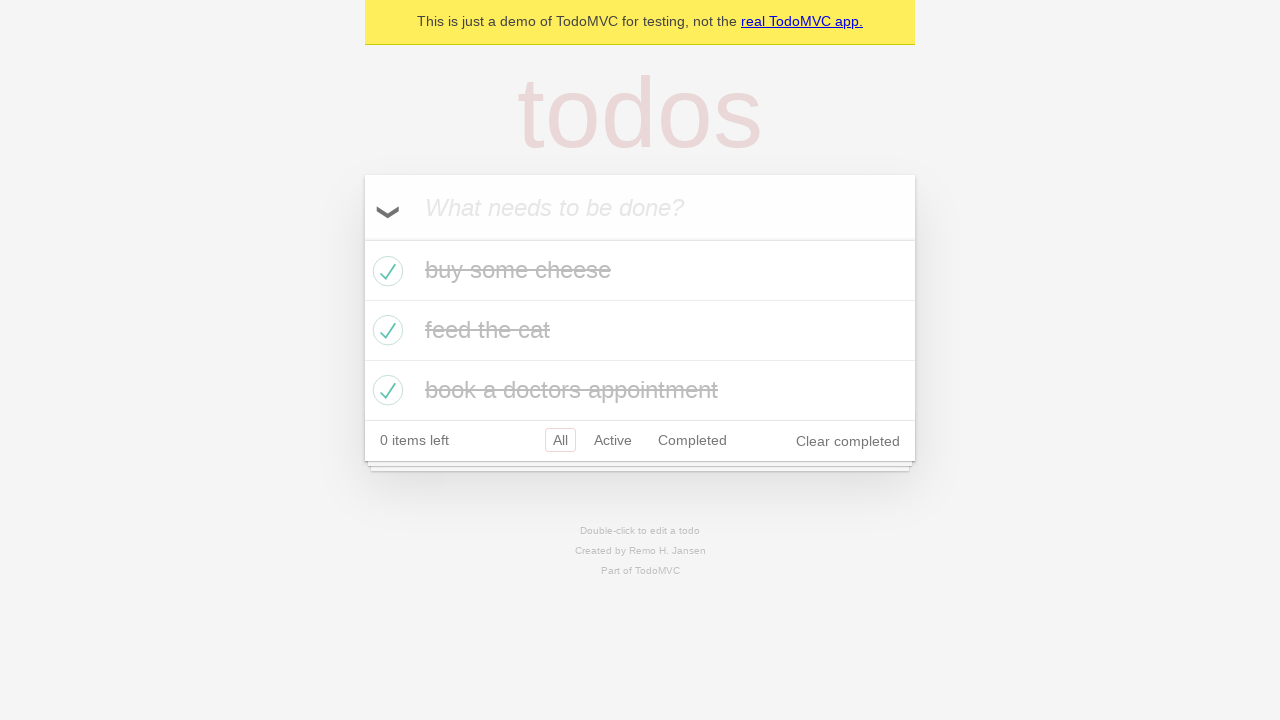

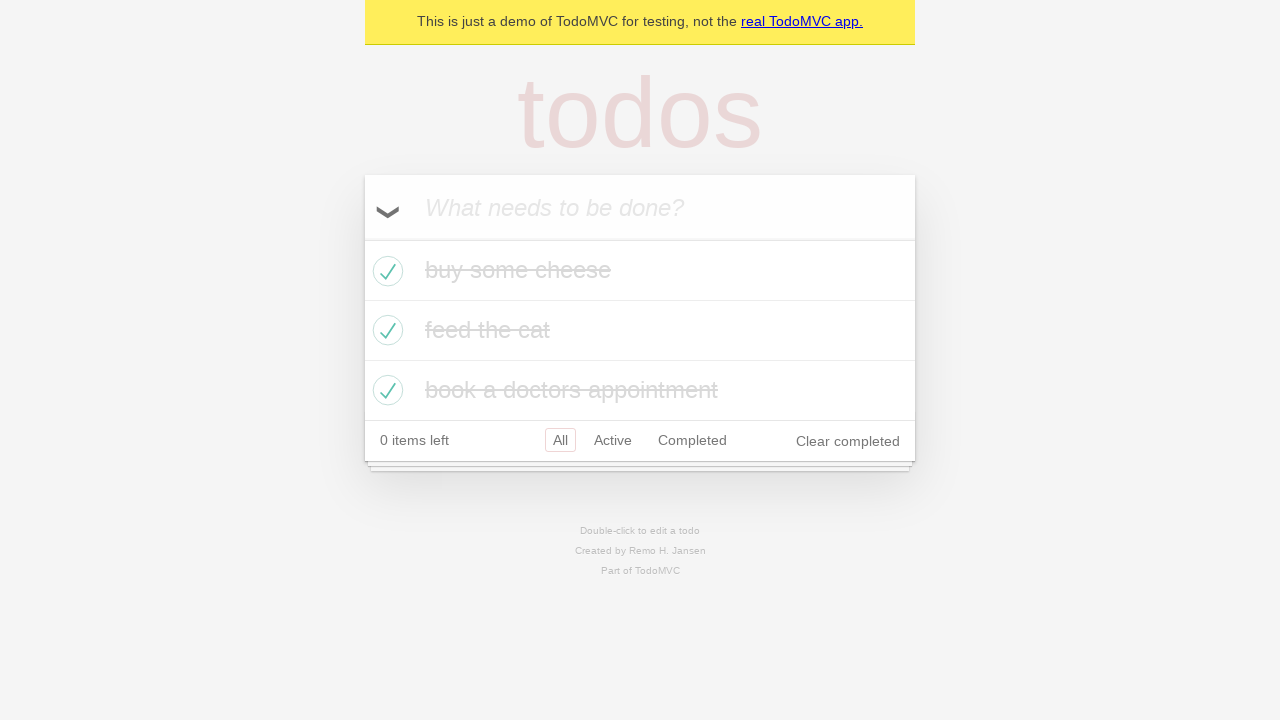